Tests the add/remove elements functionality by clicking Add Element button to create a Delete button, then clicking Delete to remove it

Starting URL: https://the-internet.herokuapp.com/add_remove_elements/

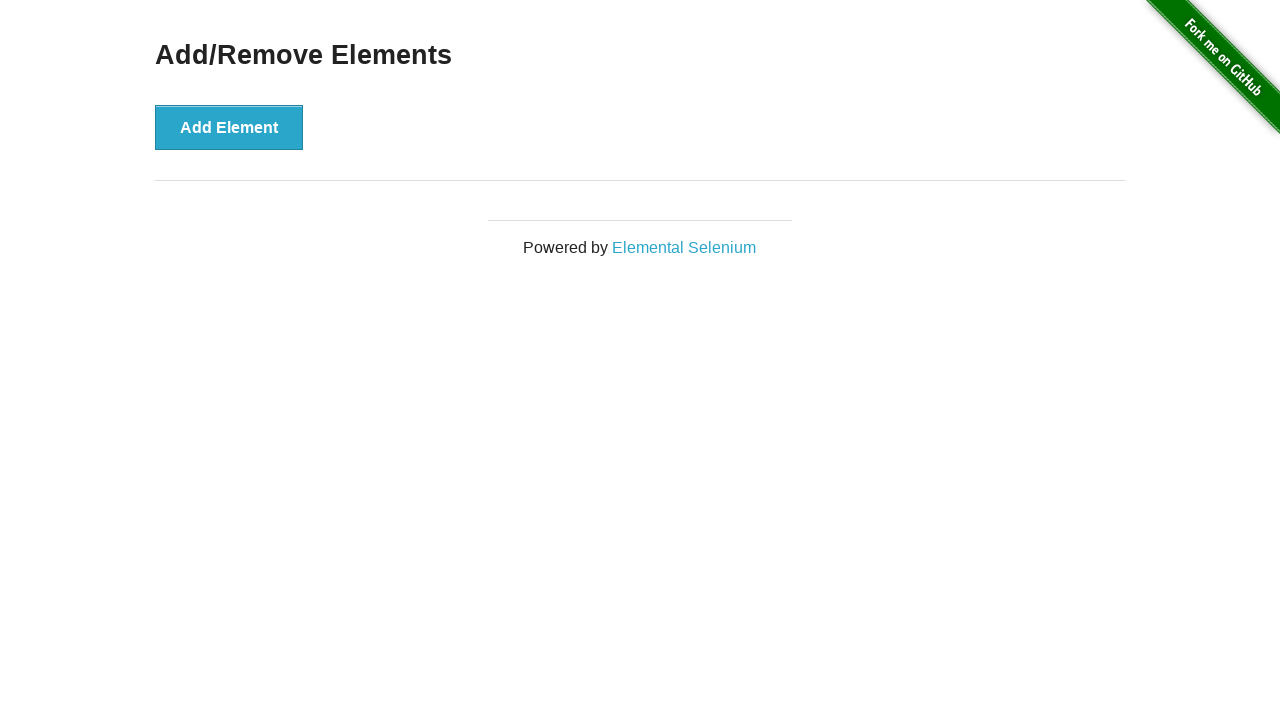

Clicked Add Element button to create a new Delete button at (229, 127) on button:has-text('Add Element')
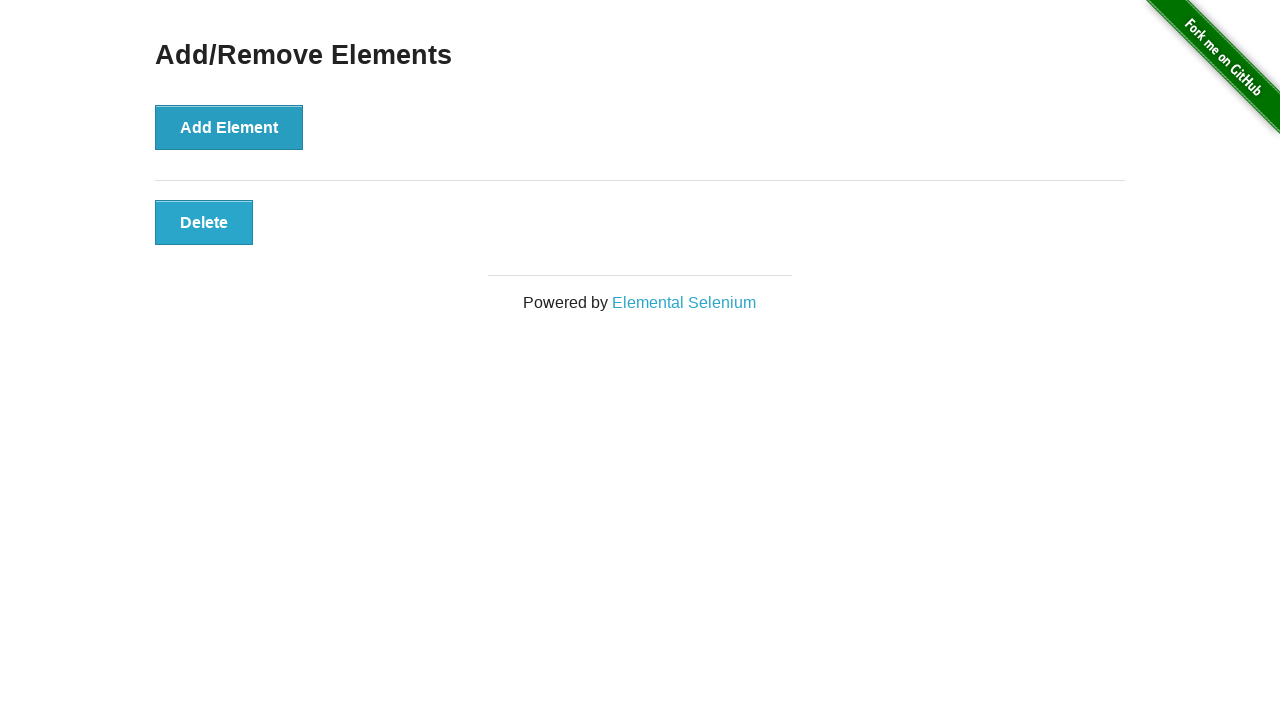

Delete button appeared after adding element
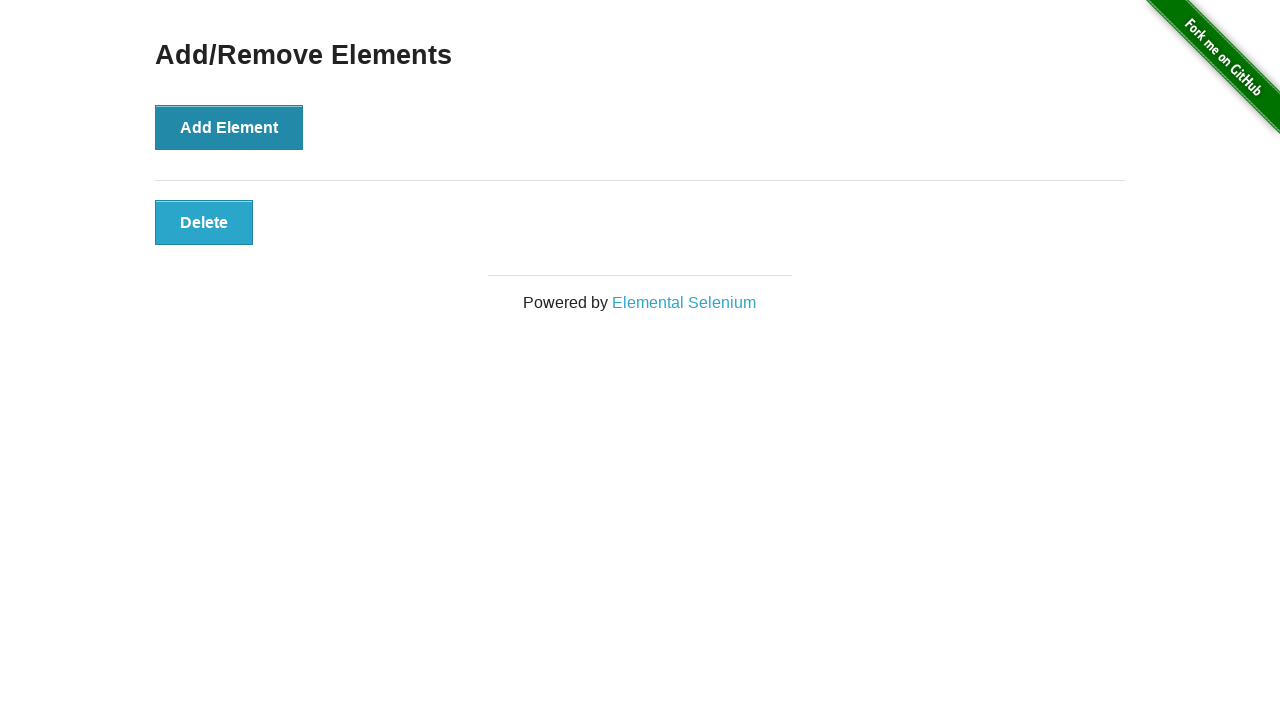

Clicked Delete button to remove the element at (204, 222) on button.added-manually
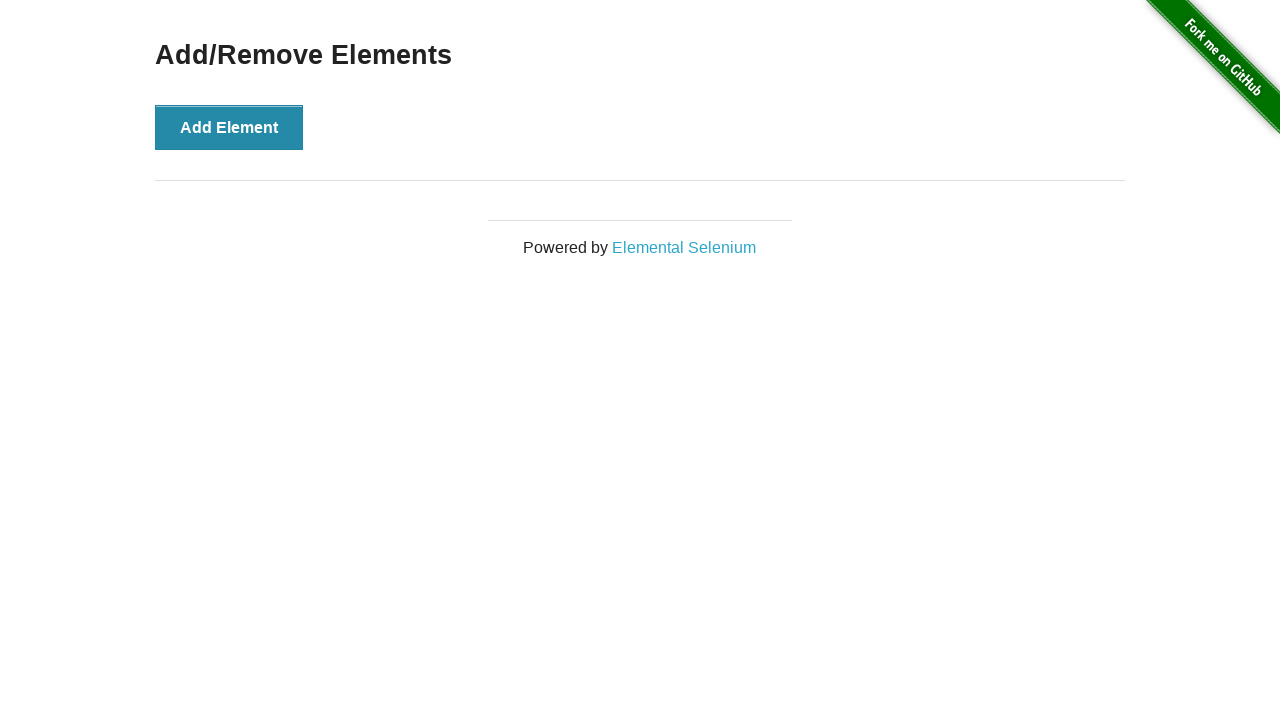

Delete button disappeared, confirming element was removed
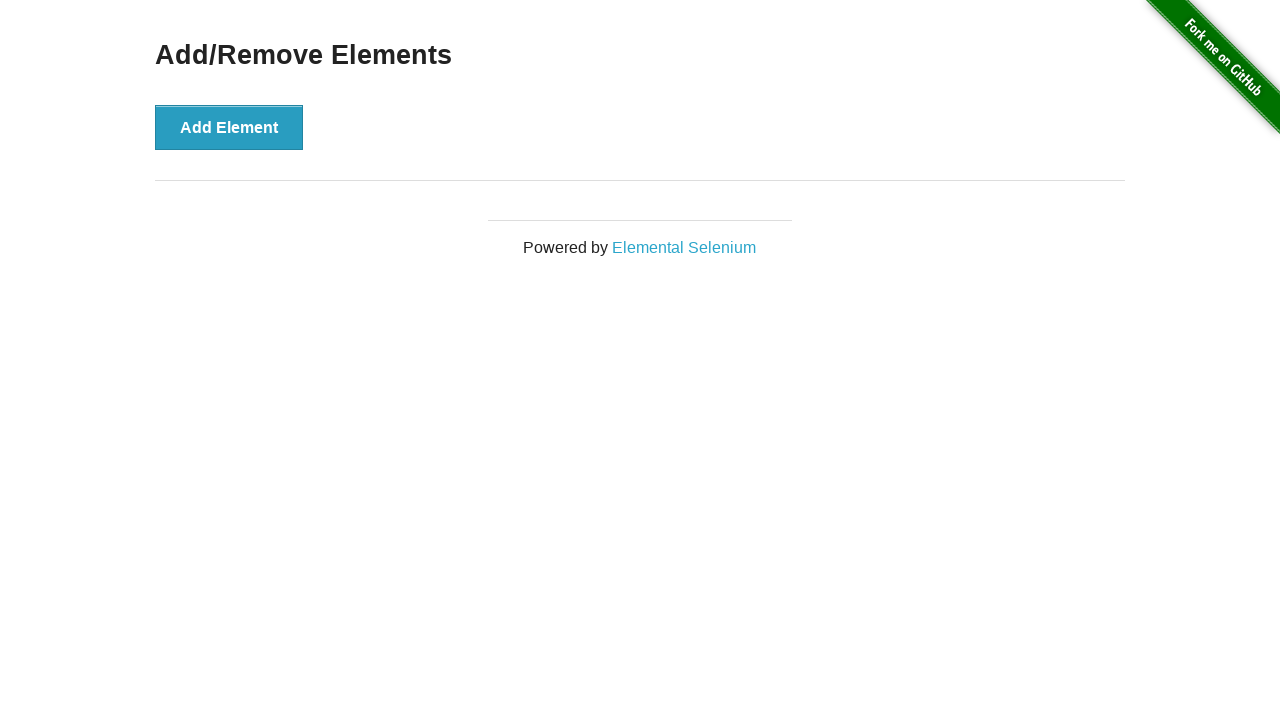

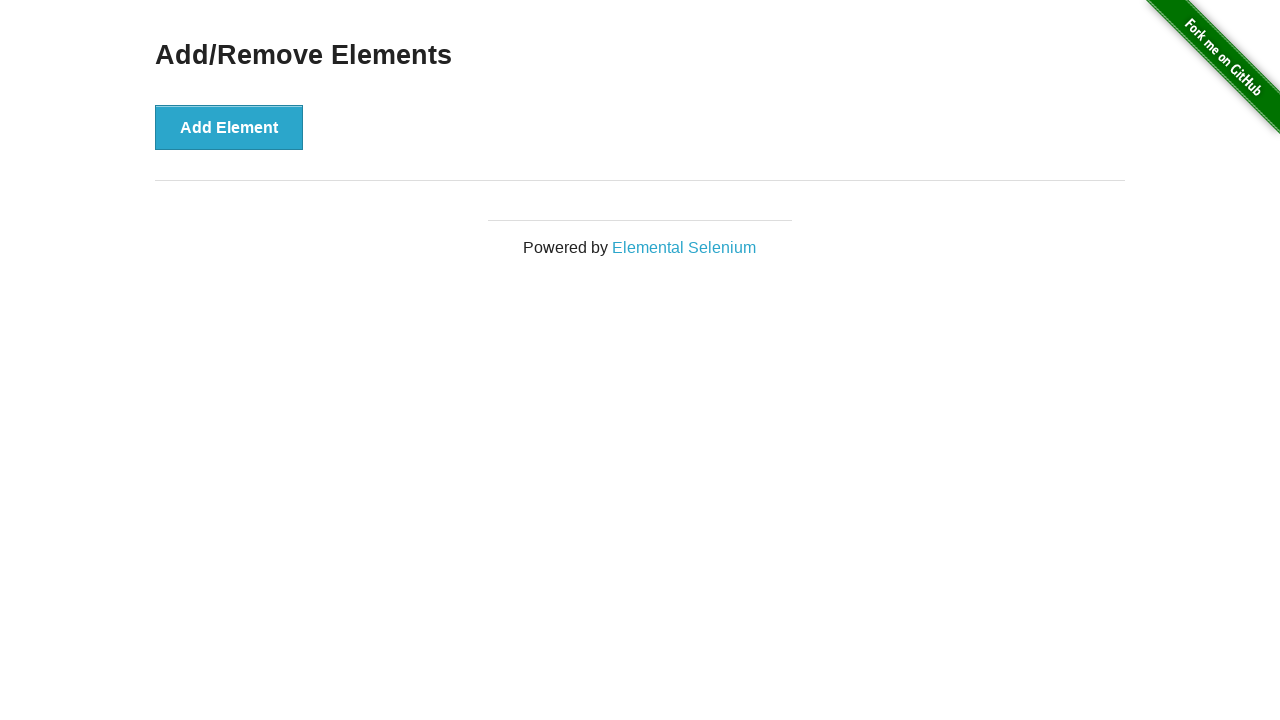